Tests the search functionality on Python.org by entering a search query and verifying the search is performed

Starting URL: https://www.python.org

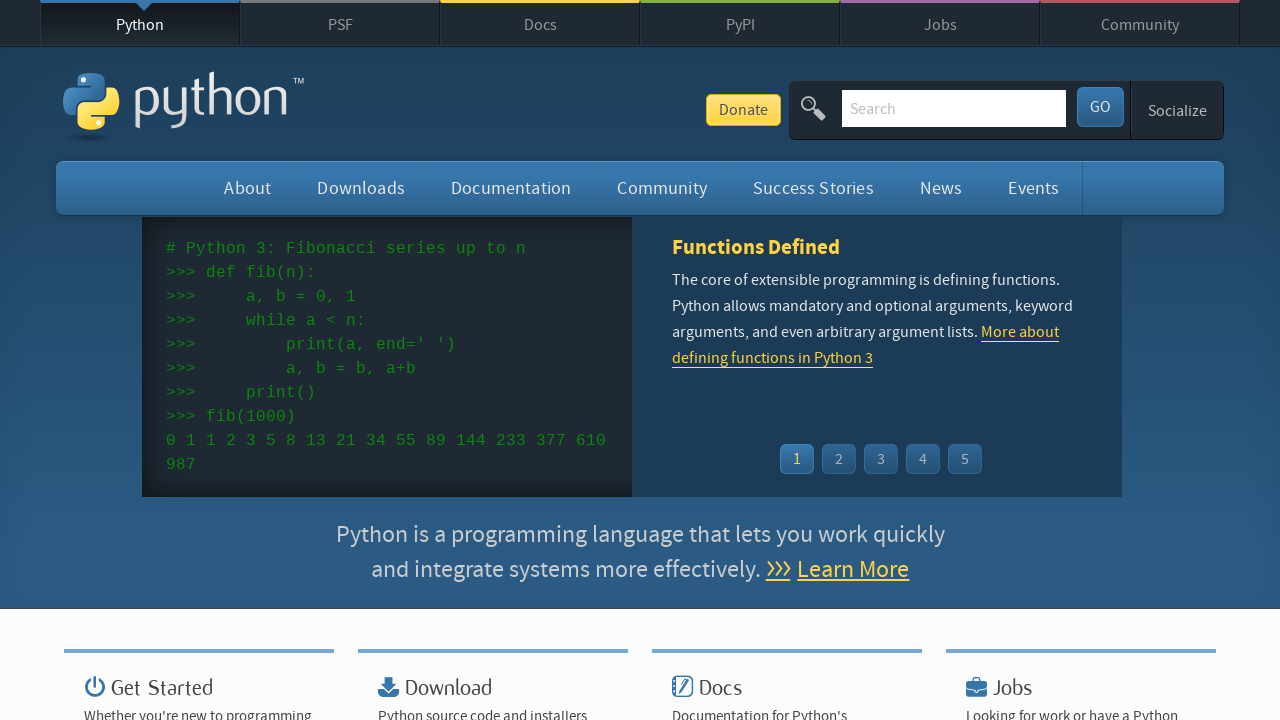

Filled search box with 'getting started with python' on input[name='q']
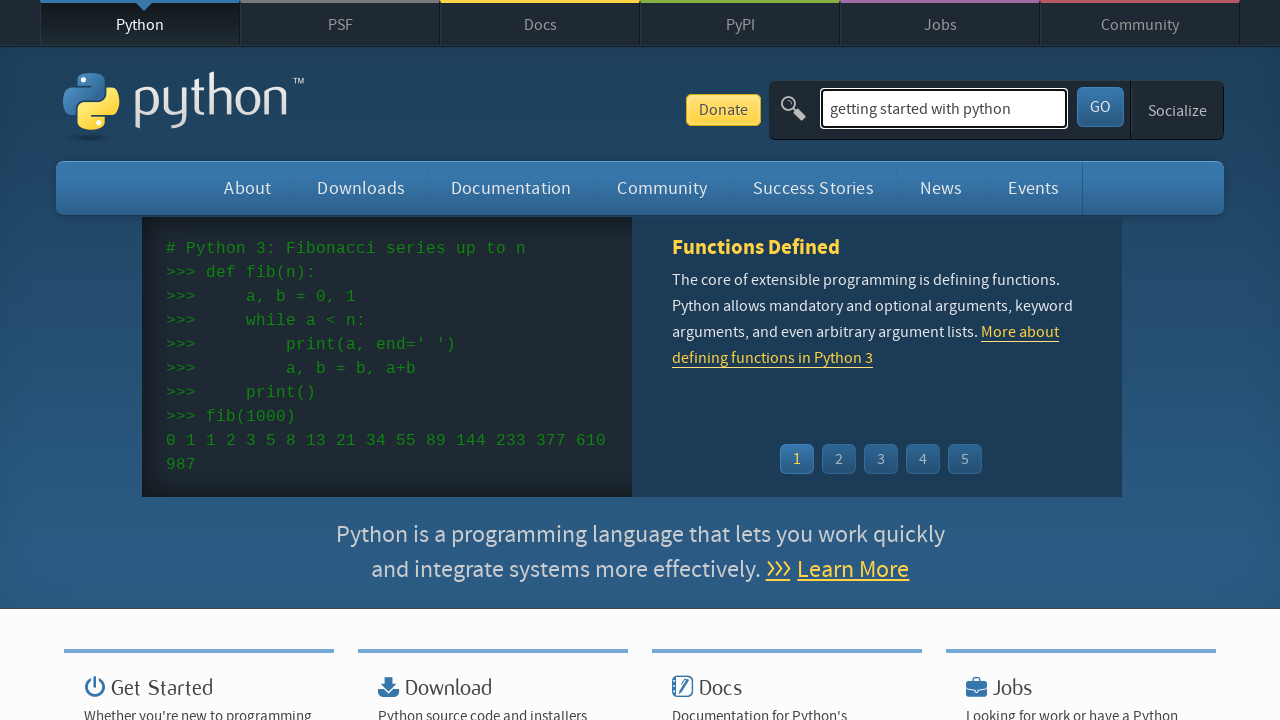

Pressed Enter to submit the search query on input[name='q']
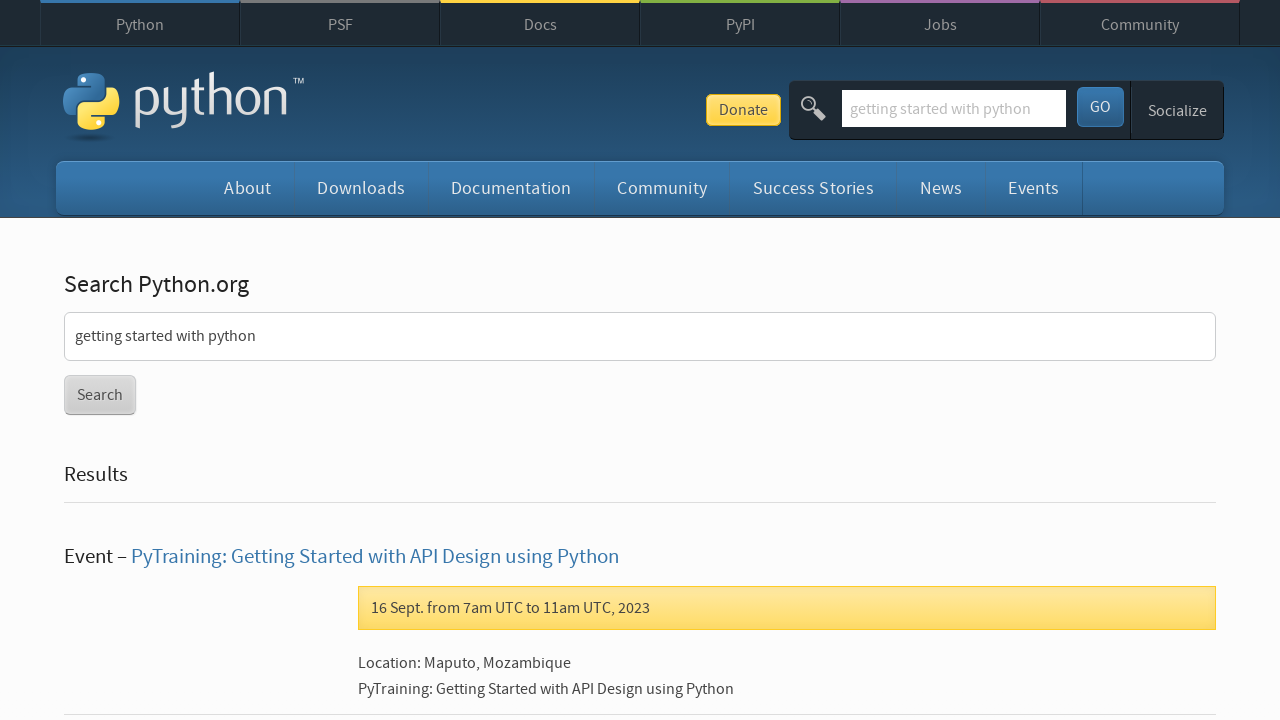

Search results page loaded successfully
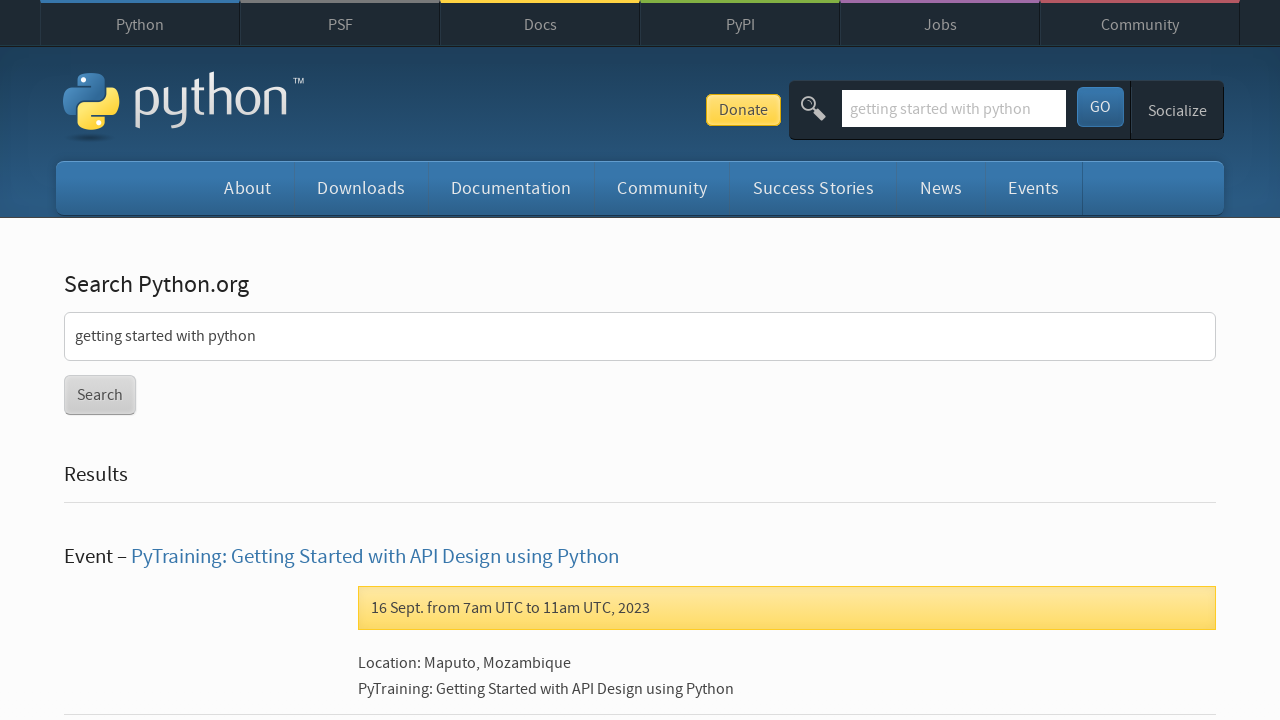

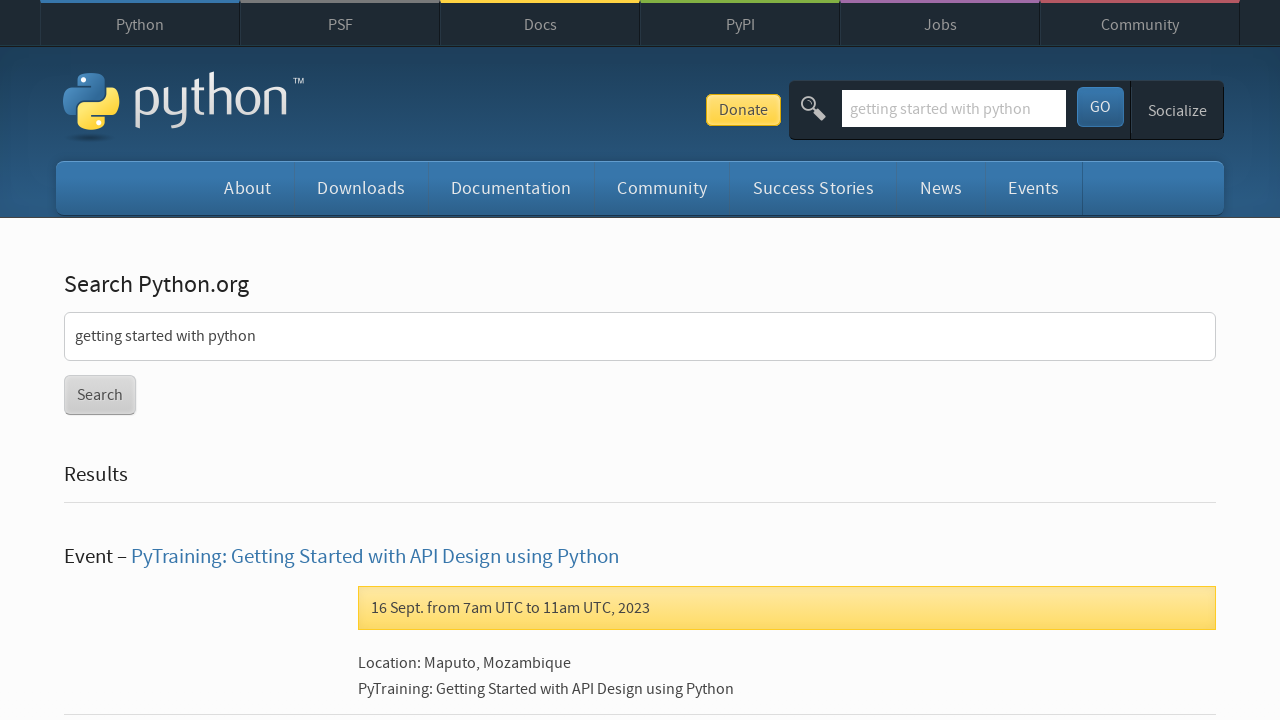